Tests the shoe store size checker with an empty size input and verifies the error message prompting user to enter a size is displayed.

Starting URL: https://lm.skillbox.cc/qa_tester/module03/practice1/

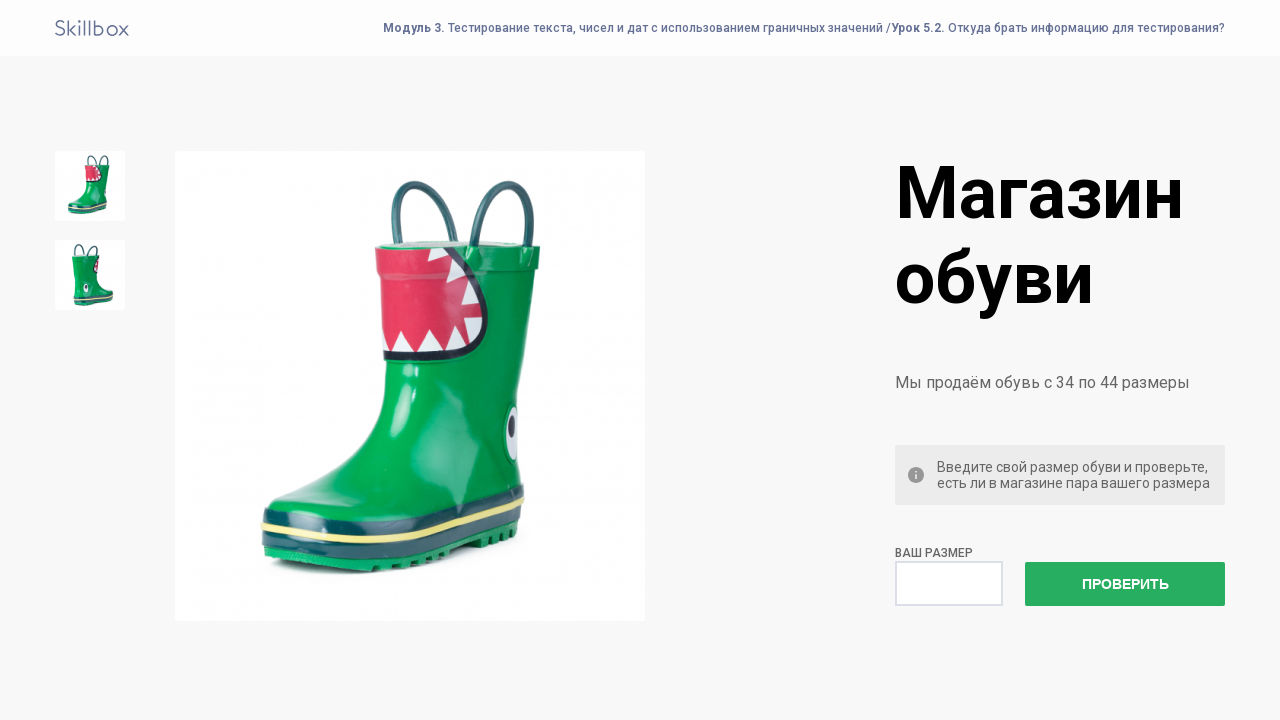

Cleared size input field to leave it empty on #size
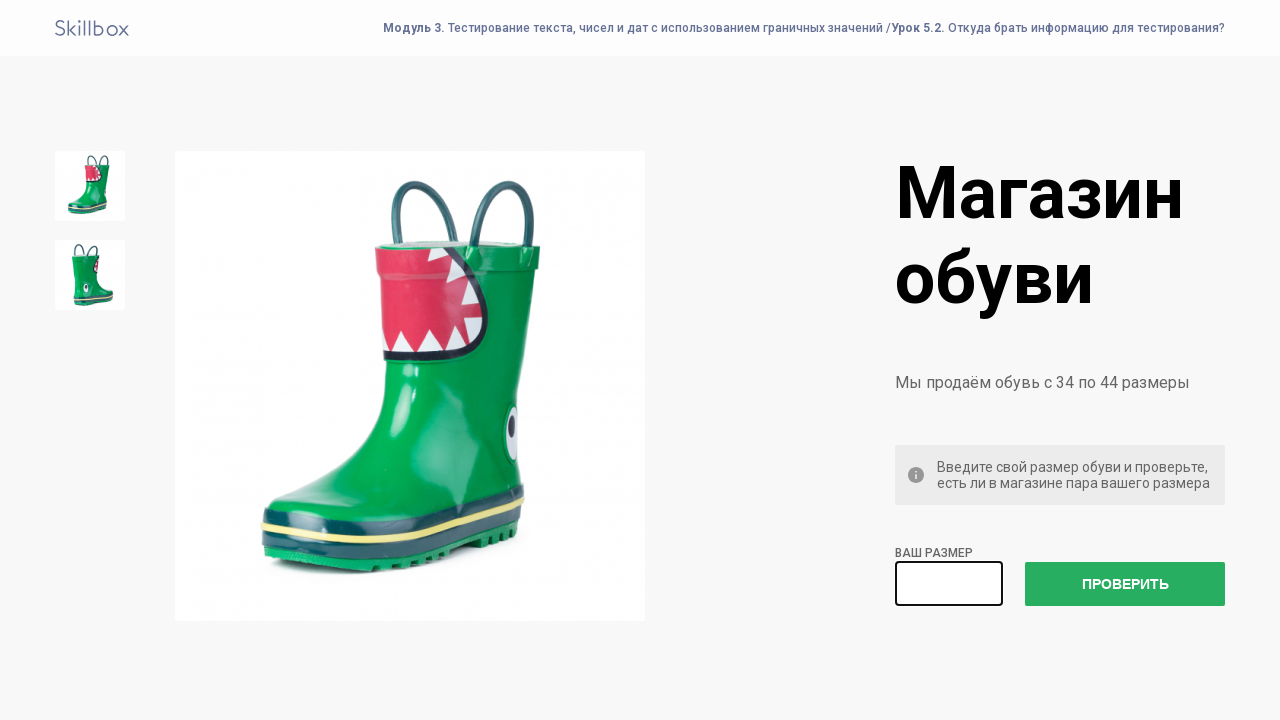

Clicked check size button with empty size field at (1125, 584) on #check-size-button
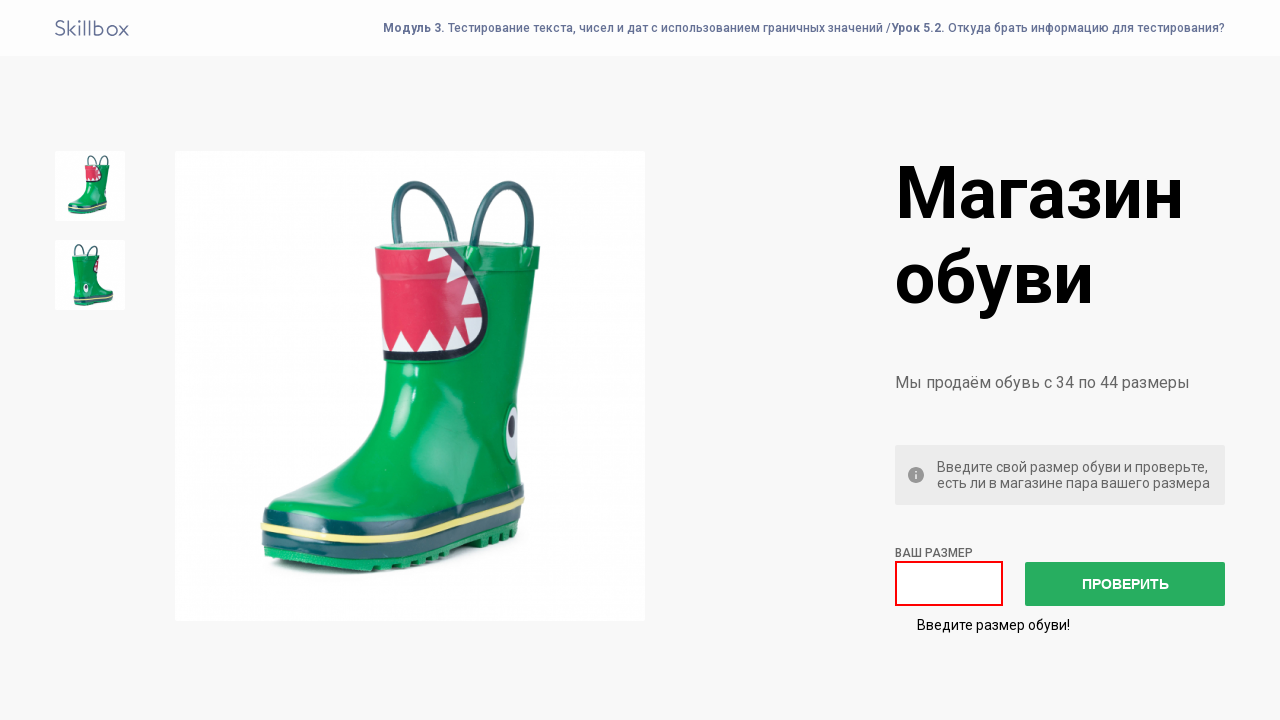

Error message label appeared prompting user to enter a size
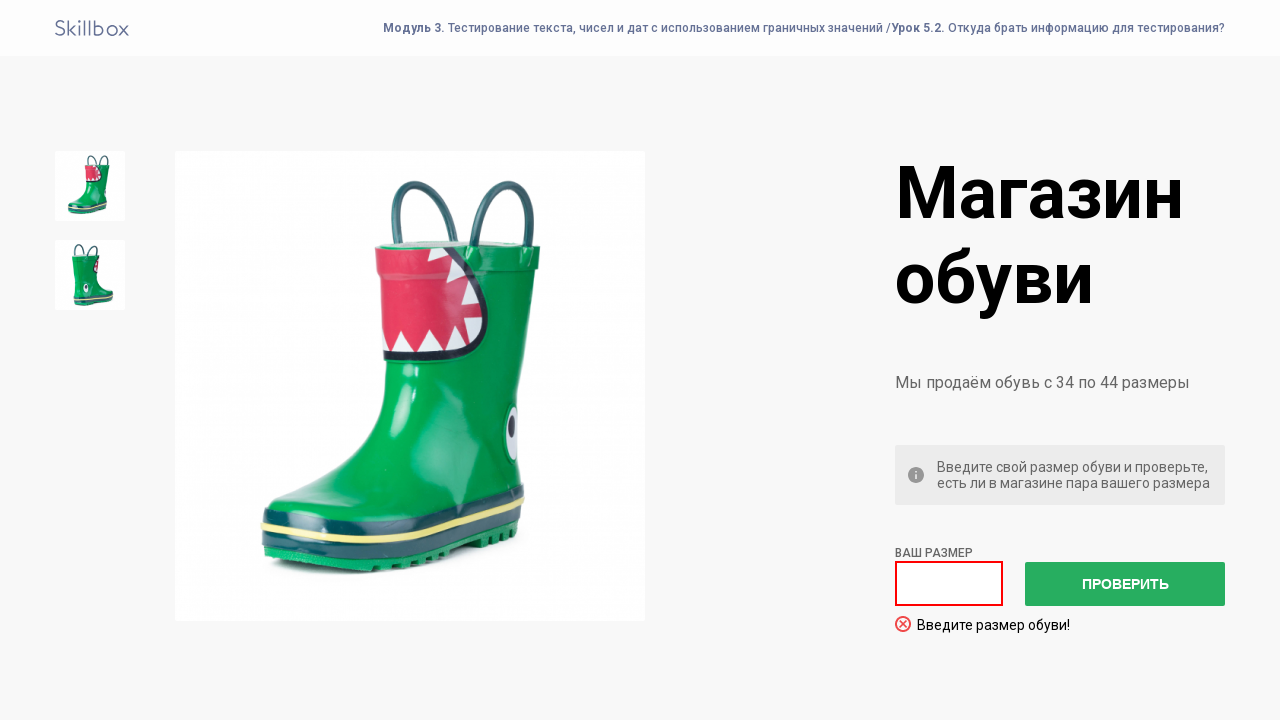

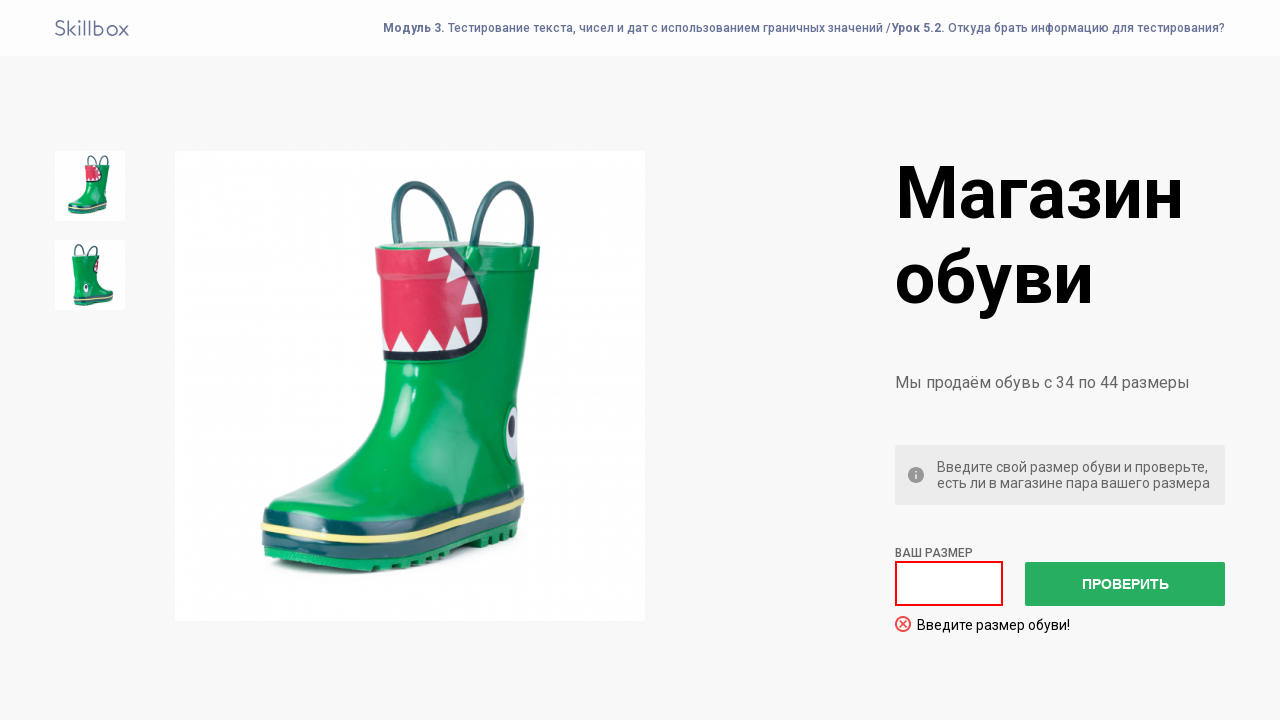